Tests filtering to display only active (non-completed) items by clicking the Active filter link.

Starting URL: https://demo.playwright.dev/todomvc

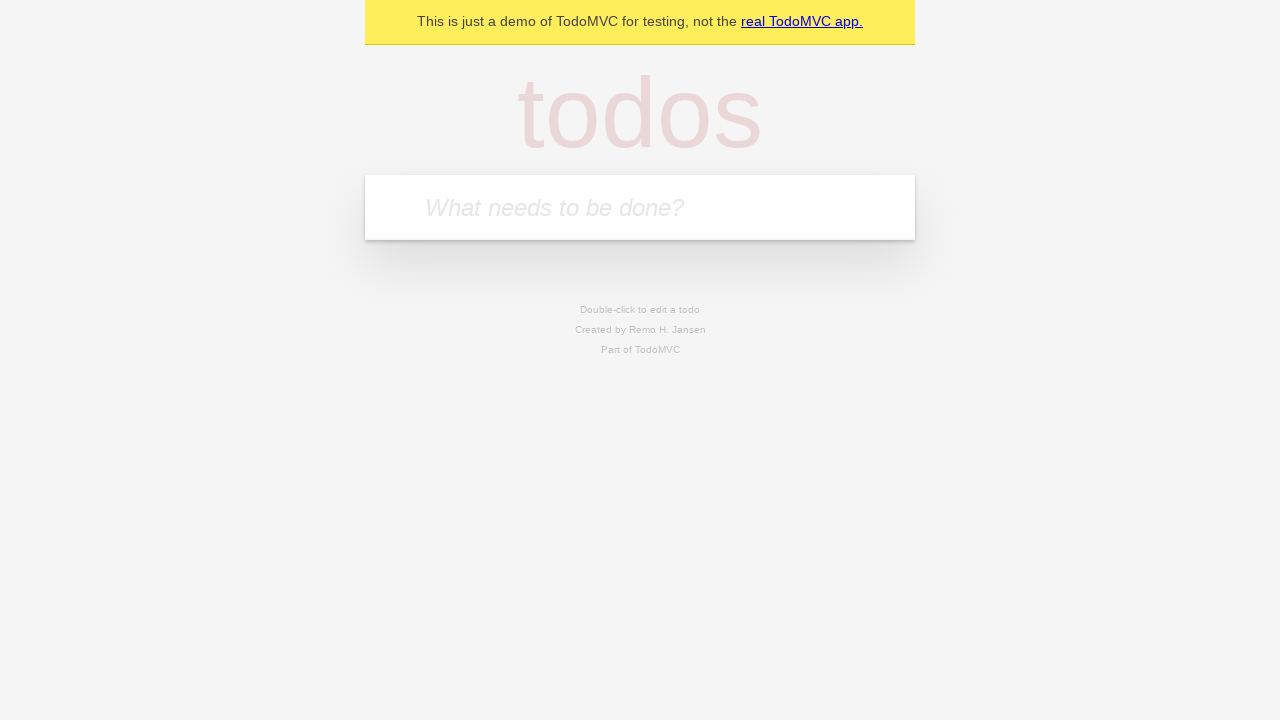

Filled todo input with 'buy some cheese' on internal:attr=[placeholder="What needs to be done?"i]
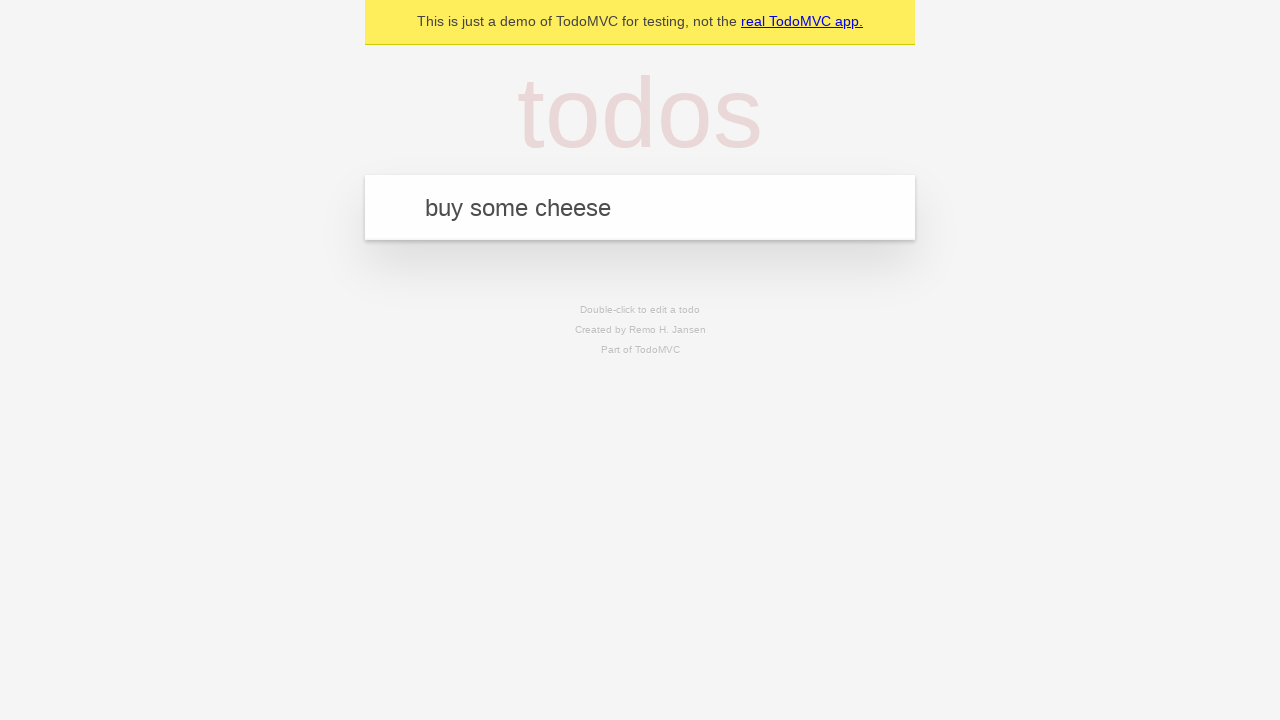

Pressed Enter to add first todo 'buy some cheese' on internal:attr=[placeholder="What needs to be done?"i]
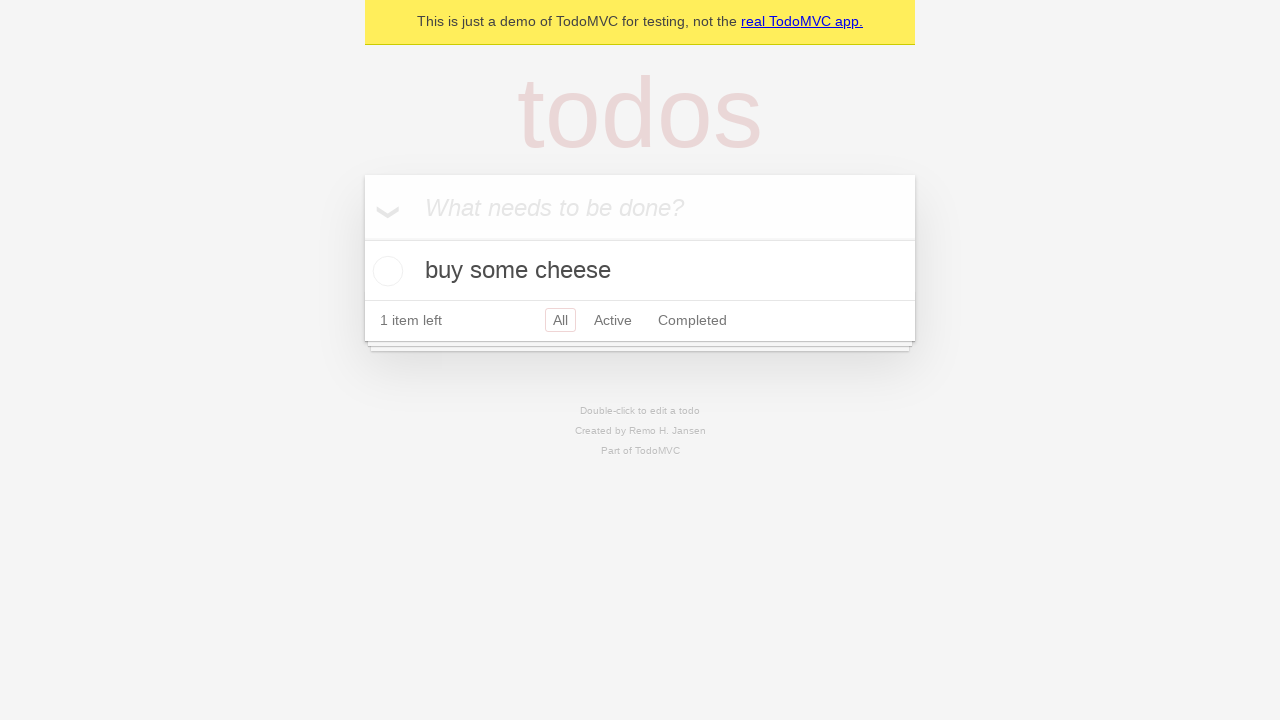

Filled todo input with 'feed the cat' on internal:attr=[placeholder="What needs to be done?"i]
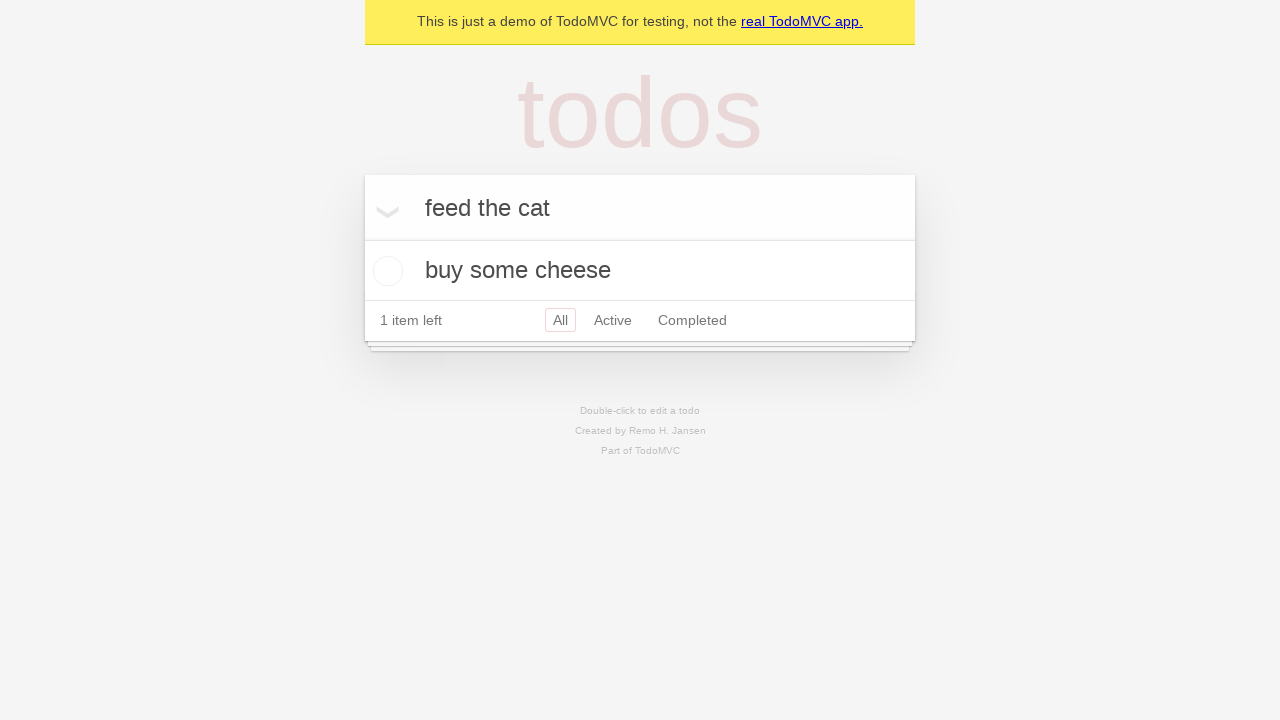

Pressed Enter to add second todo 'feed the cat' on internal:attr=[placeholder="What needs to be done?"i]
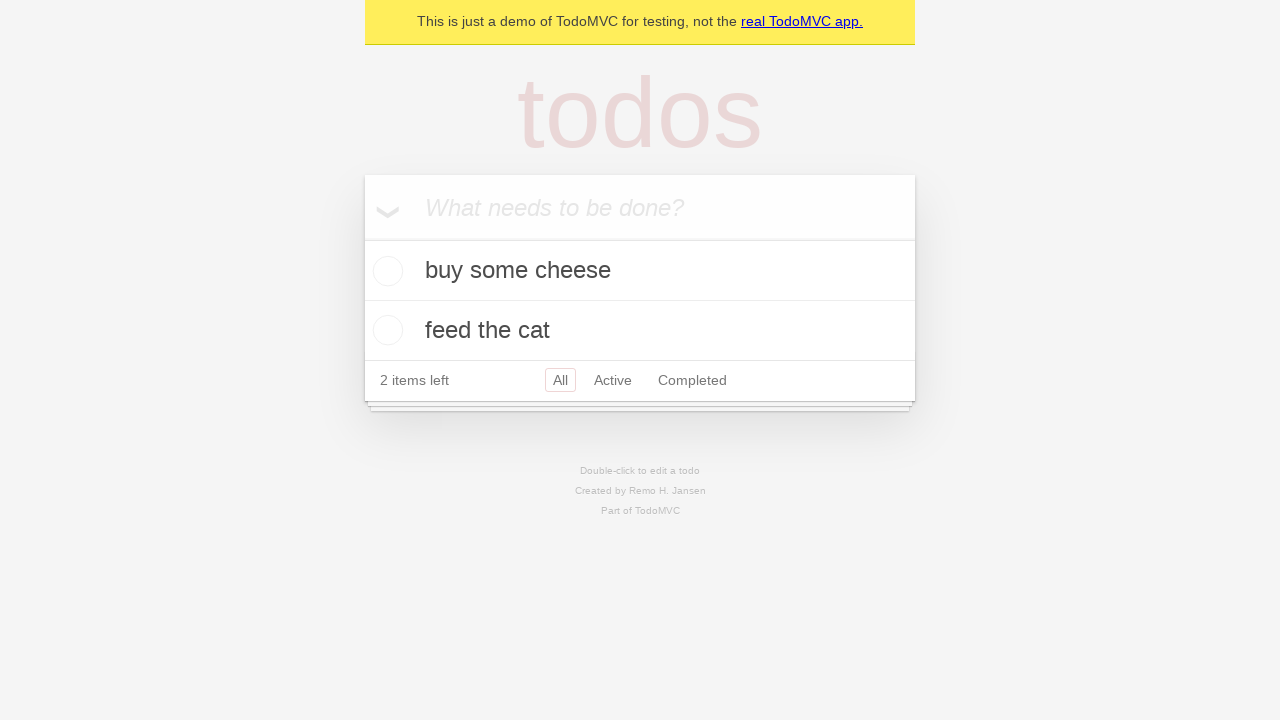

Filled todo input with 'book a doctors appointment' on internal:attr=[placeholder="What needs to be done?"i]
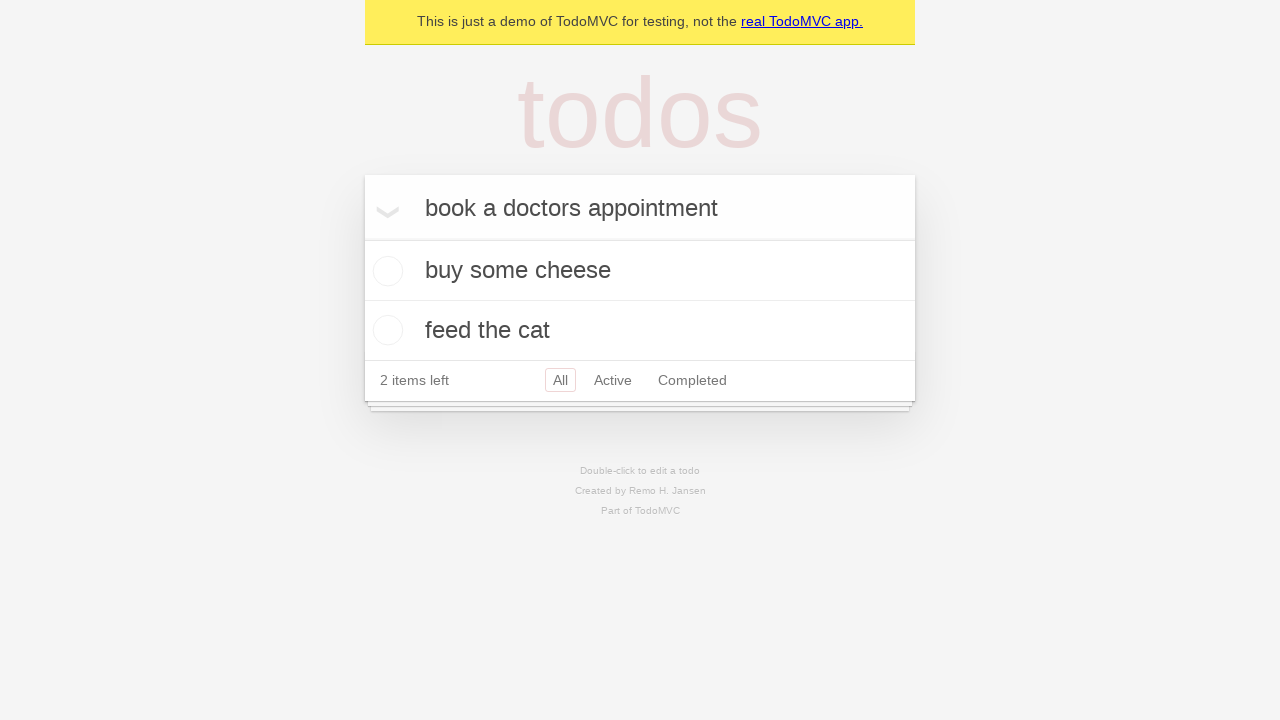

Pressed Enter to add third todo 'book a doctors appointment' on internal:attr=[placeholder="What needs to be done?"i]
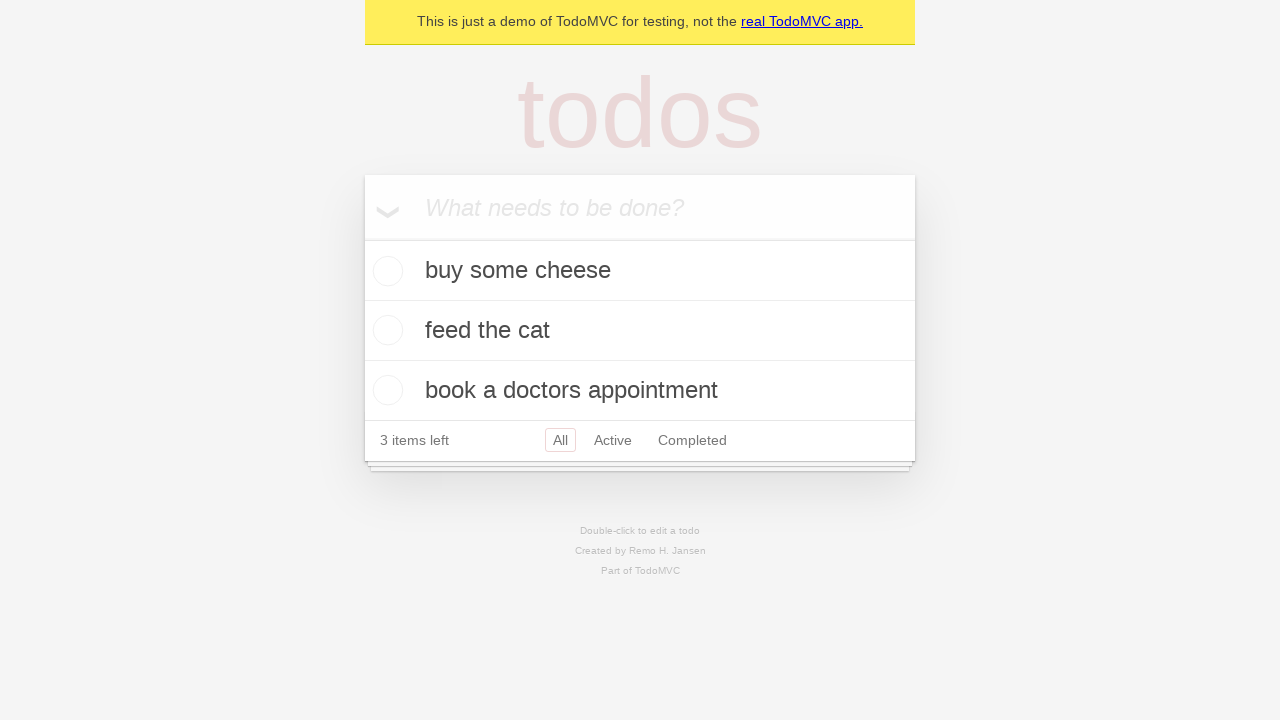

Checked the second todo item 'feed the cat' at (385, 330) on internal:testid=[data-testid="todo-item"s] >> nth=1 >> internal:role=checkbox
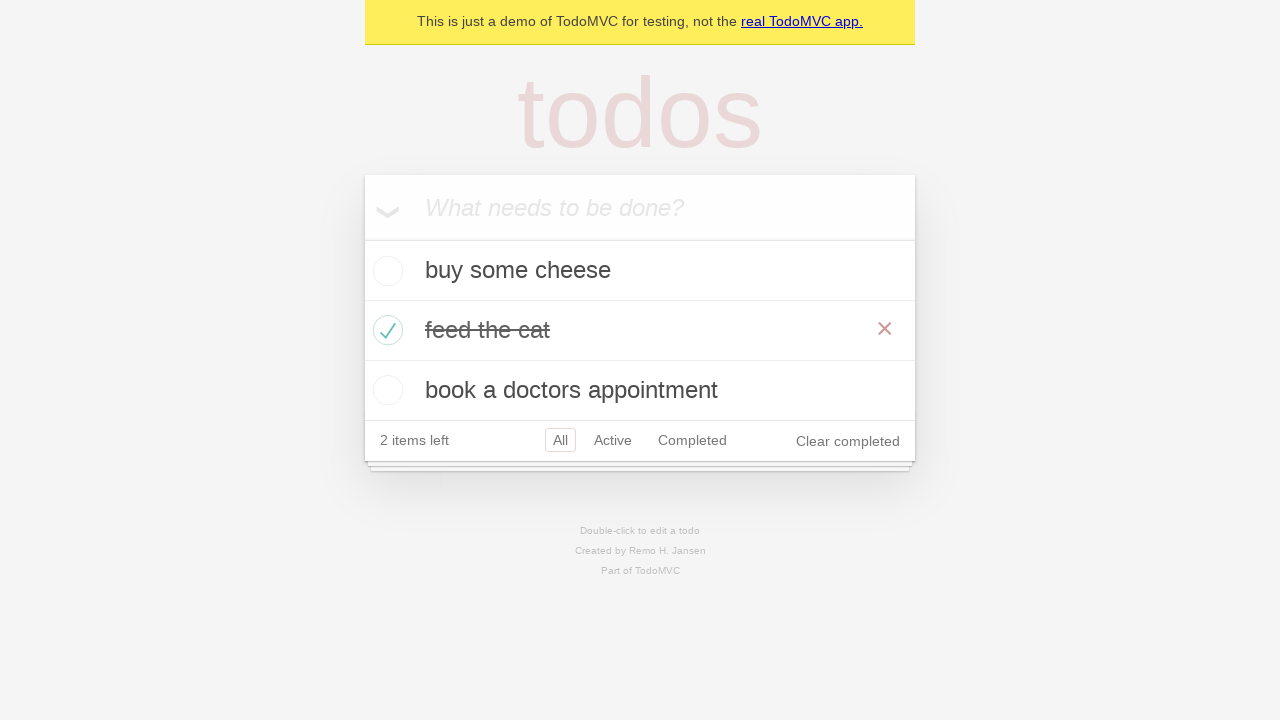

Clicked Active filter link to display only non-completed items at (613, 440) on internal:role=link[name="Active"i]
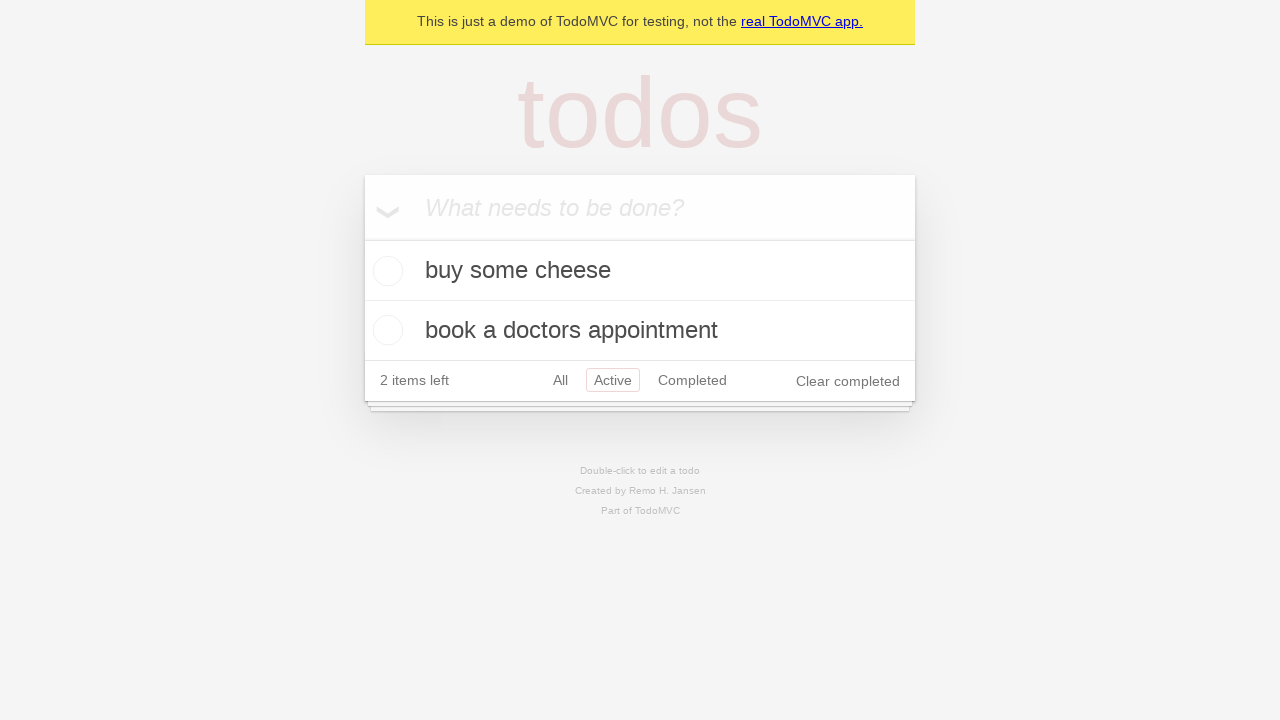

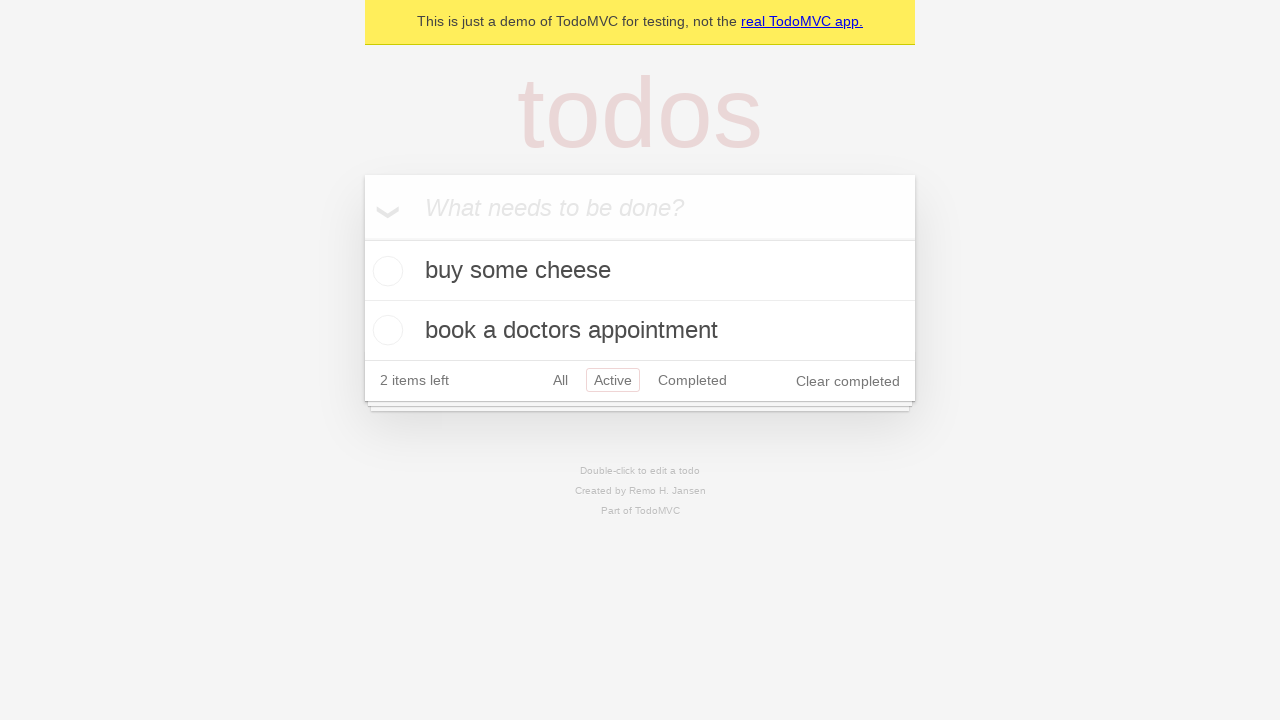